Navigates to Python.org and verifies that upcoming events are displayed in the event widget section

Starting URL: https://python.org

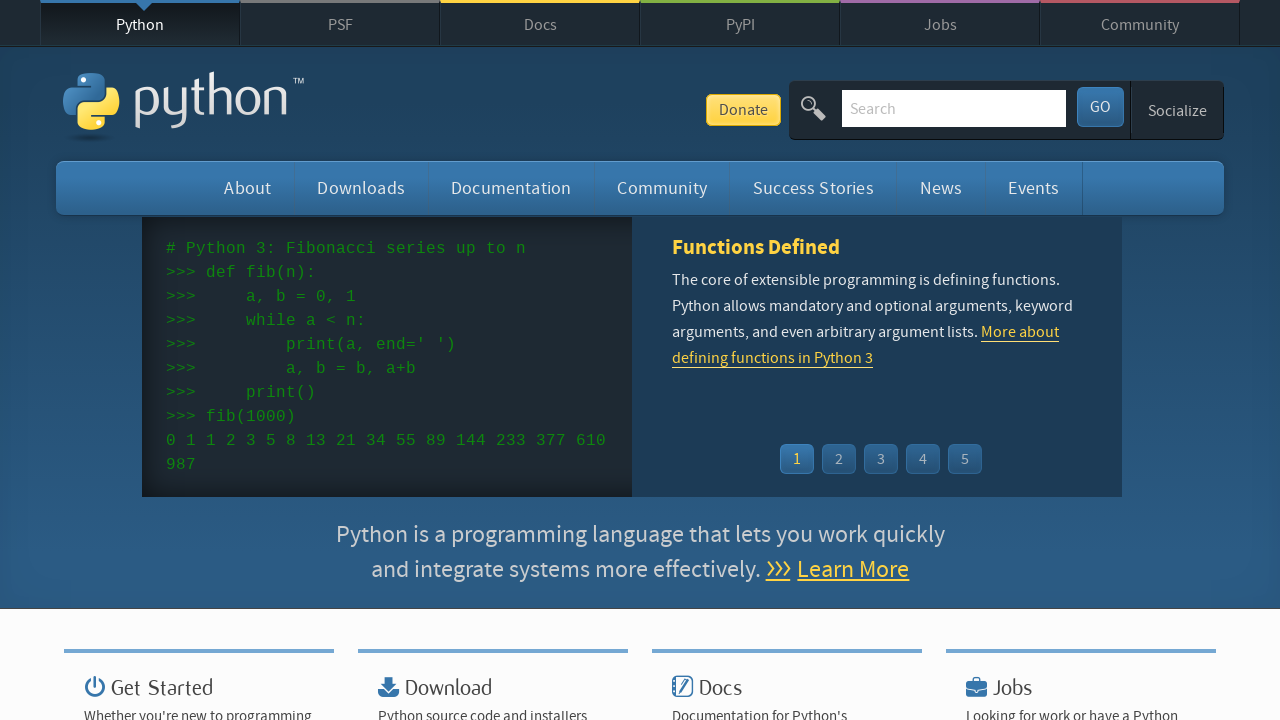

Navigated to https://python.org
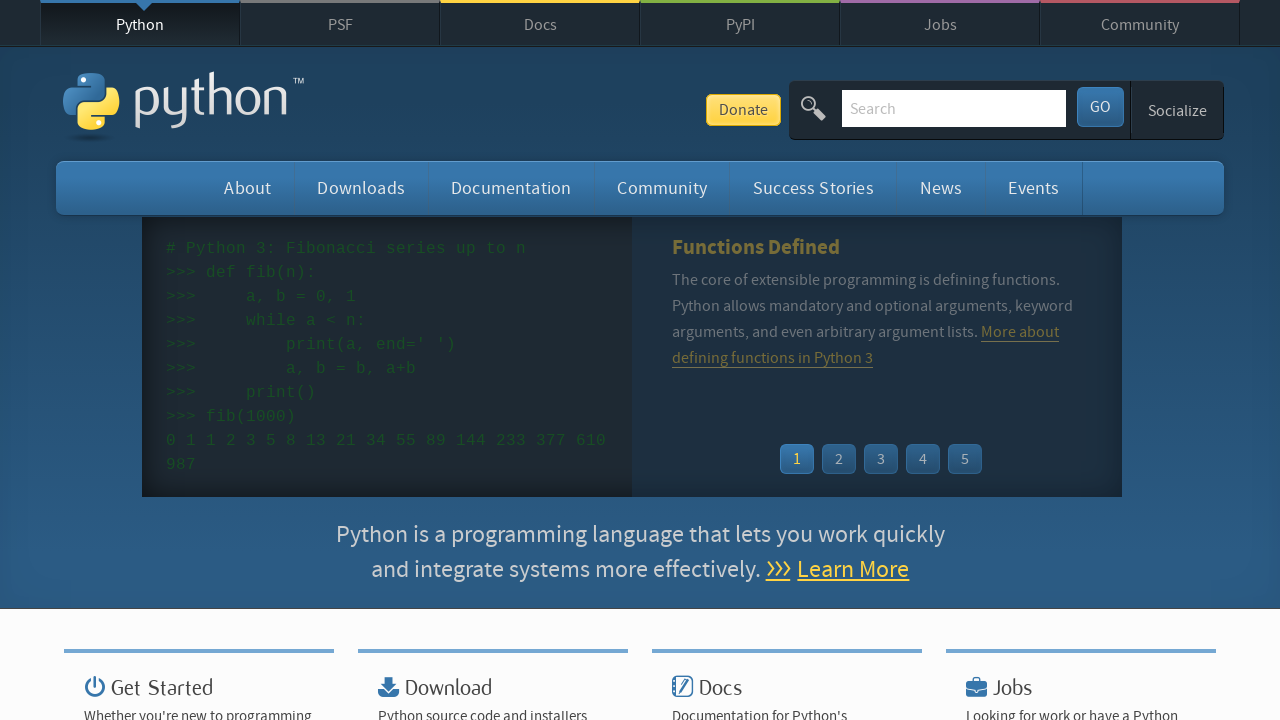

Event widget time element loaded
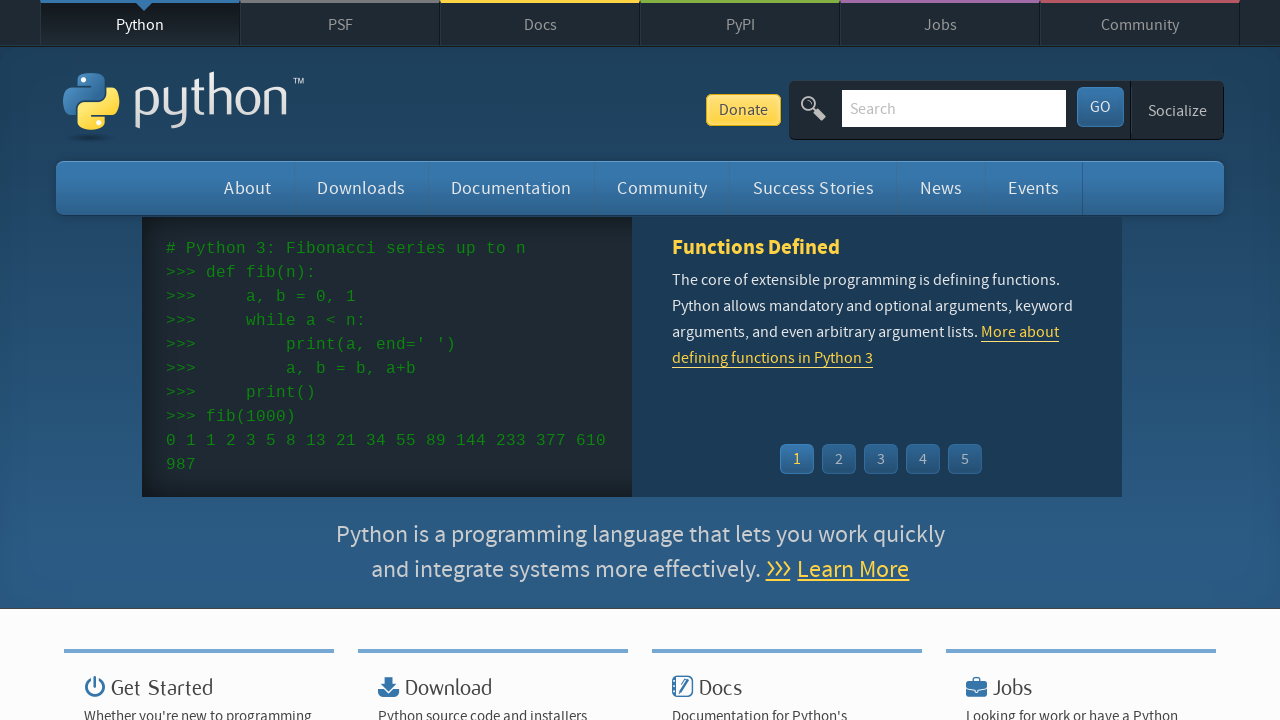

Event widget upcoming events links are displayed
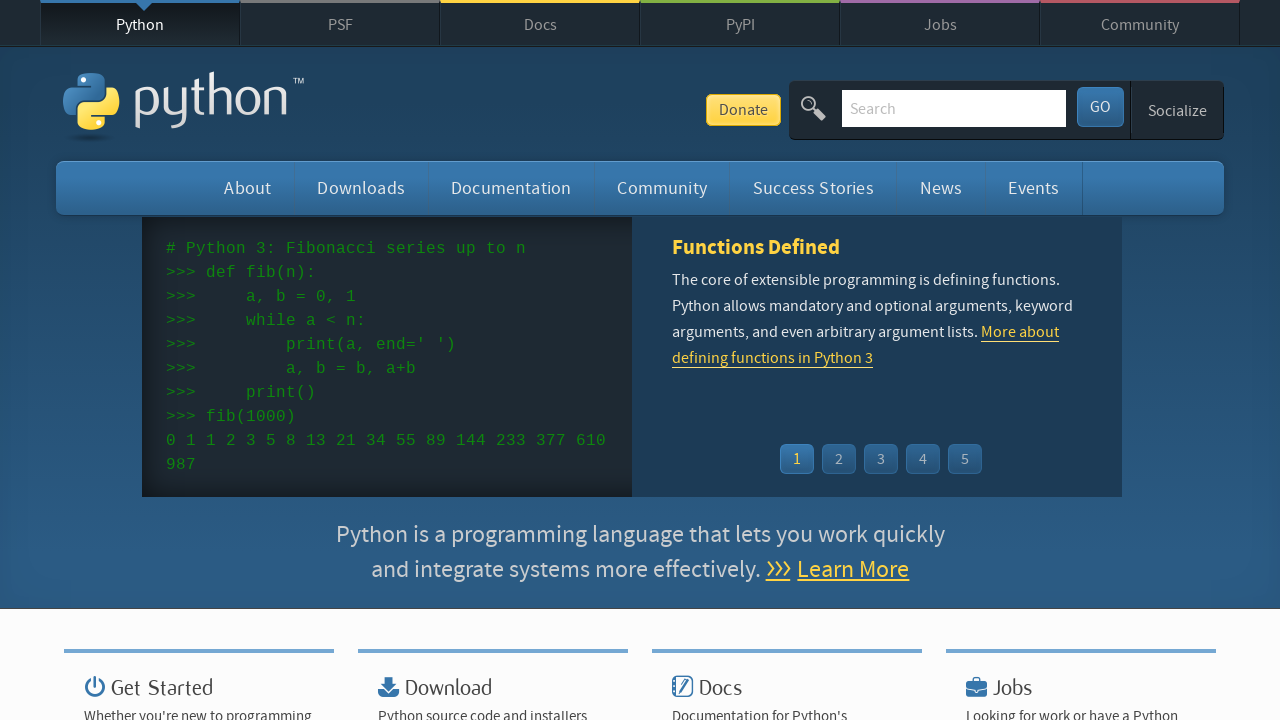

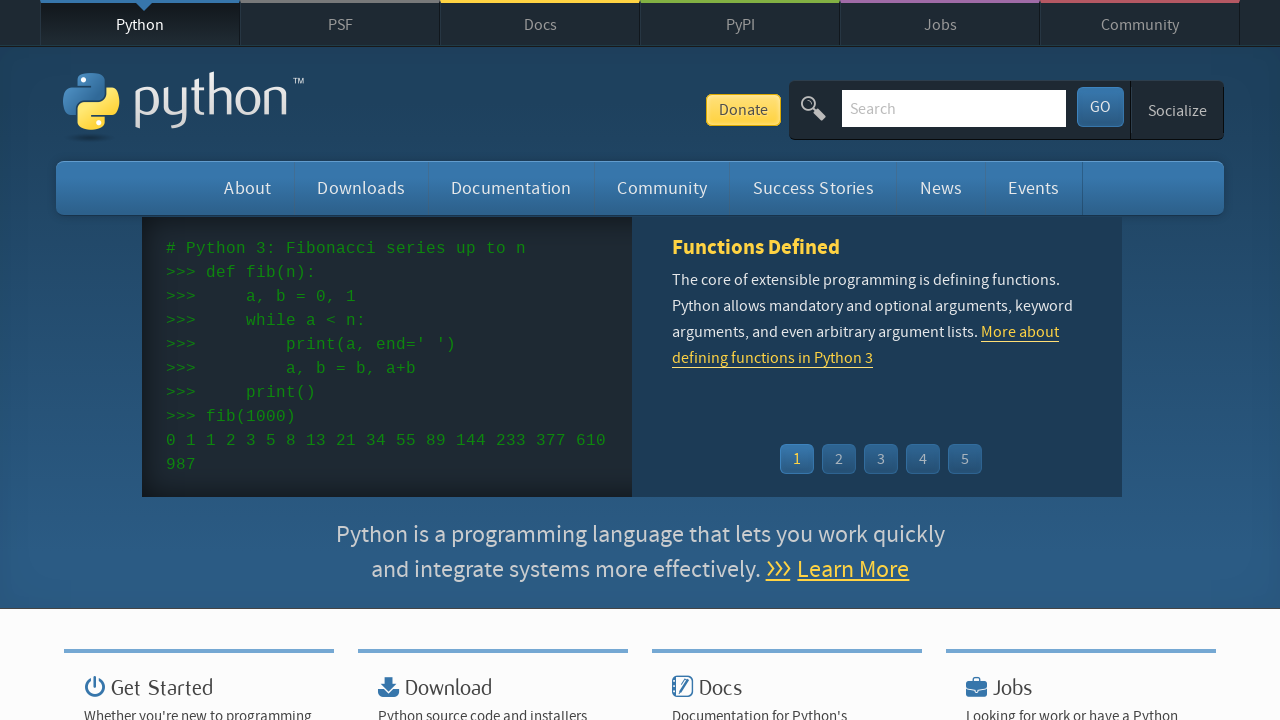